Tests that the Message field is required in the contact form by filling name and email, then clicking Submit to check for message validation.

Starting URL: https://ancabota09.wixsite.com/intern

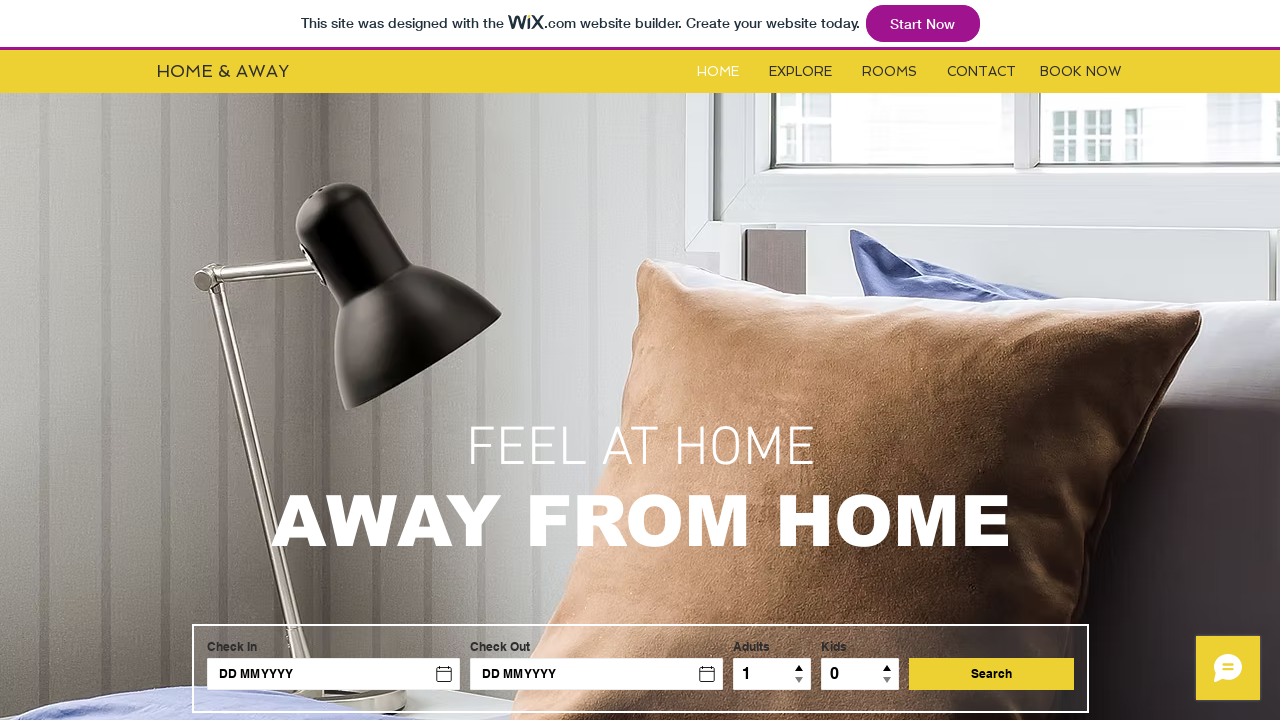

Clicked the Contact button at (982, 72) on #i6kl732v3label
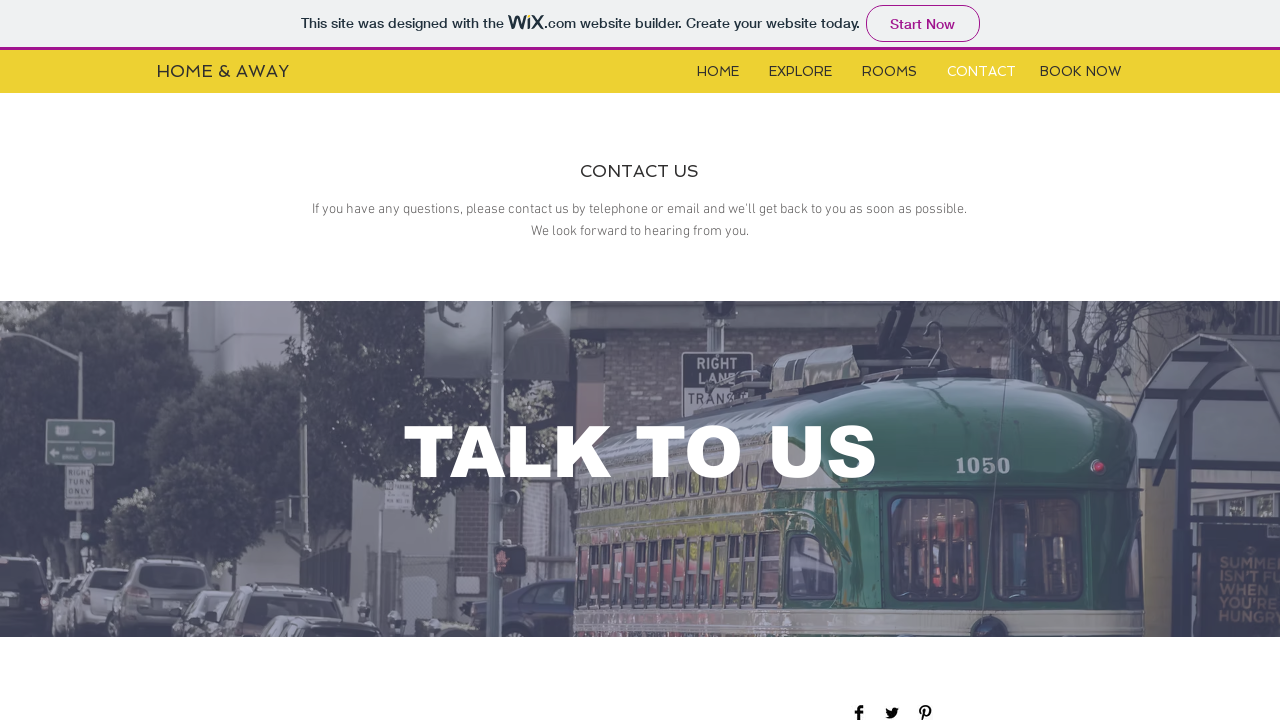

Contact form loaded and became visible
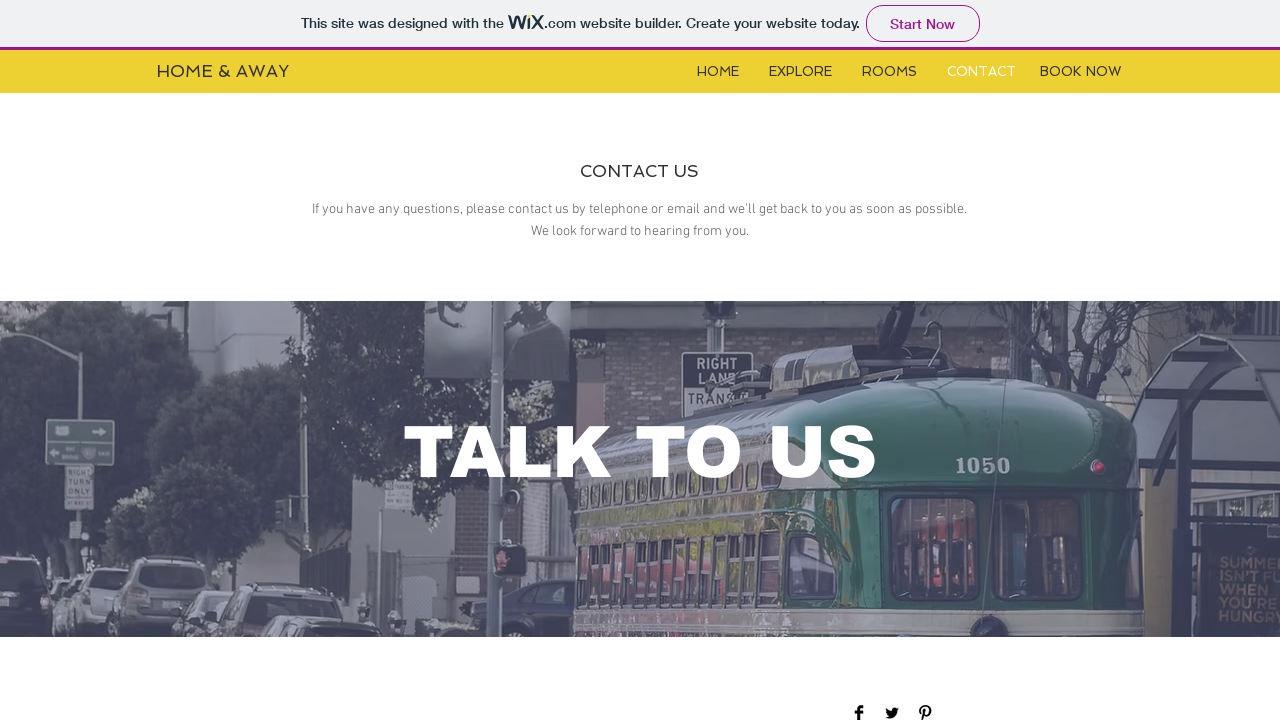

Filled name field with 'Sabina' on #input_comp-jxbsa1e9
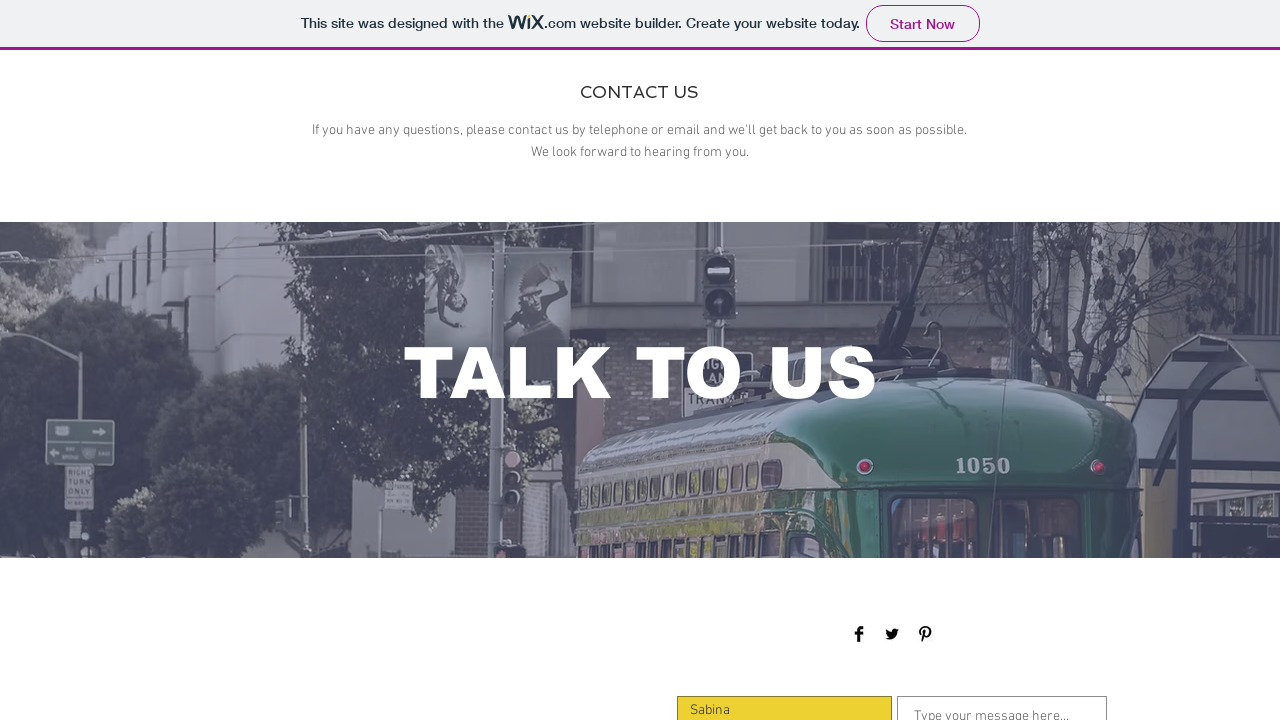

Filled email field with 'email@mail.com' on //*[@id='input_comp-jxbsa1em']
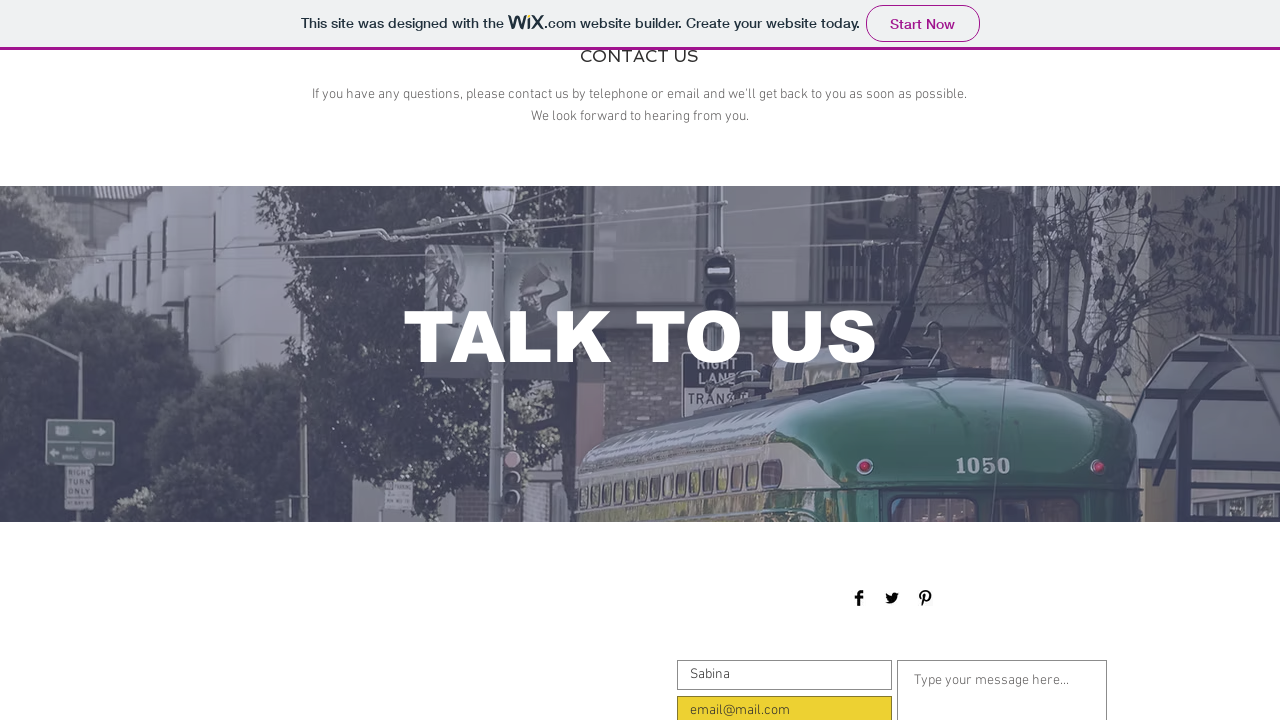

Clicked the Submit button without filling message field at (1050, 361) on xpath=//*[@id='comp-jxbsa1fi']/button
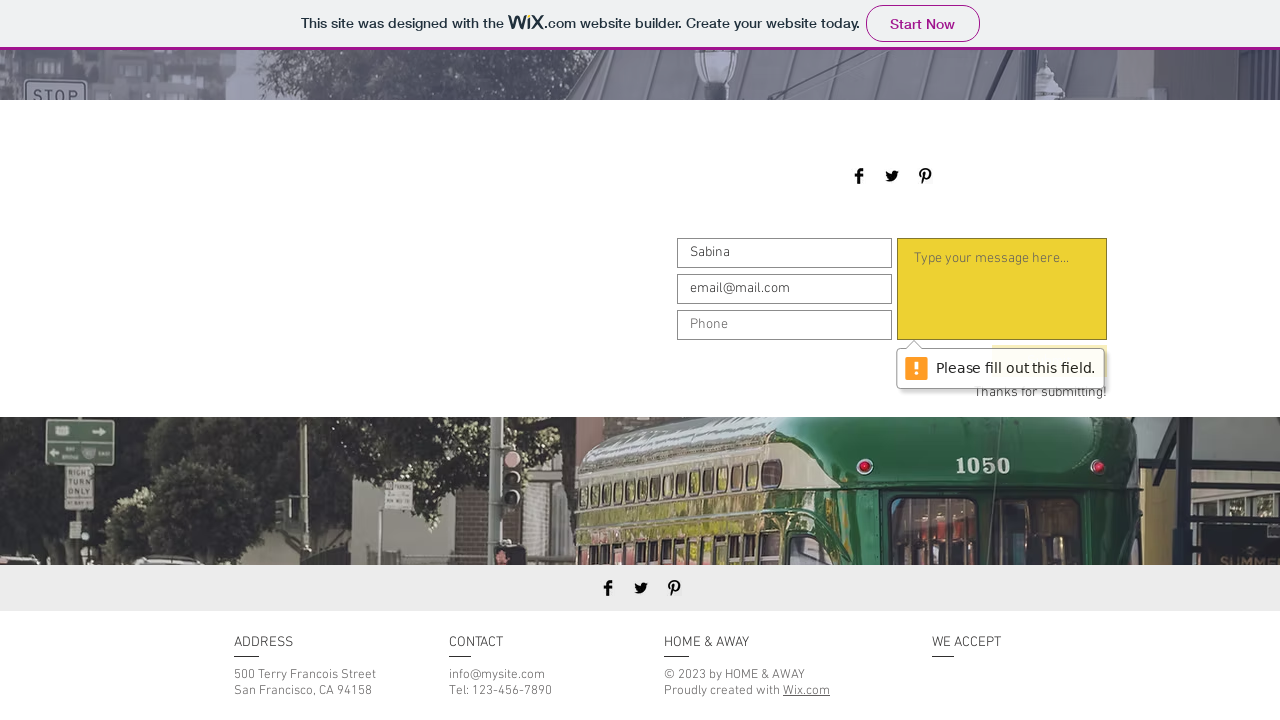

Waited 2 seconds for validation to trigger
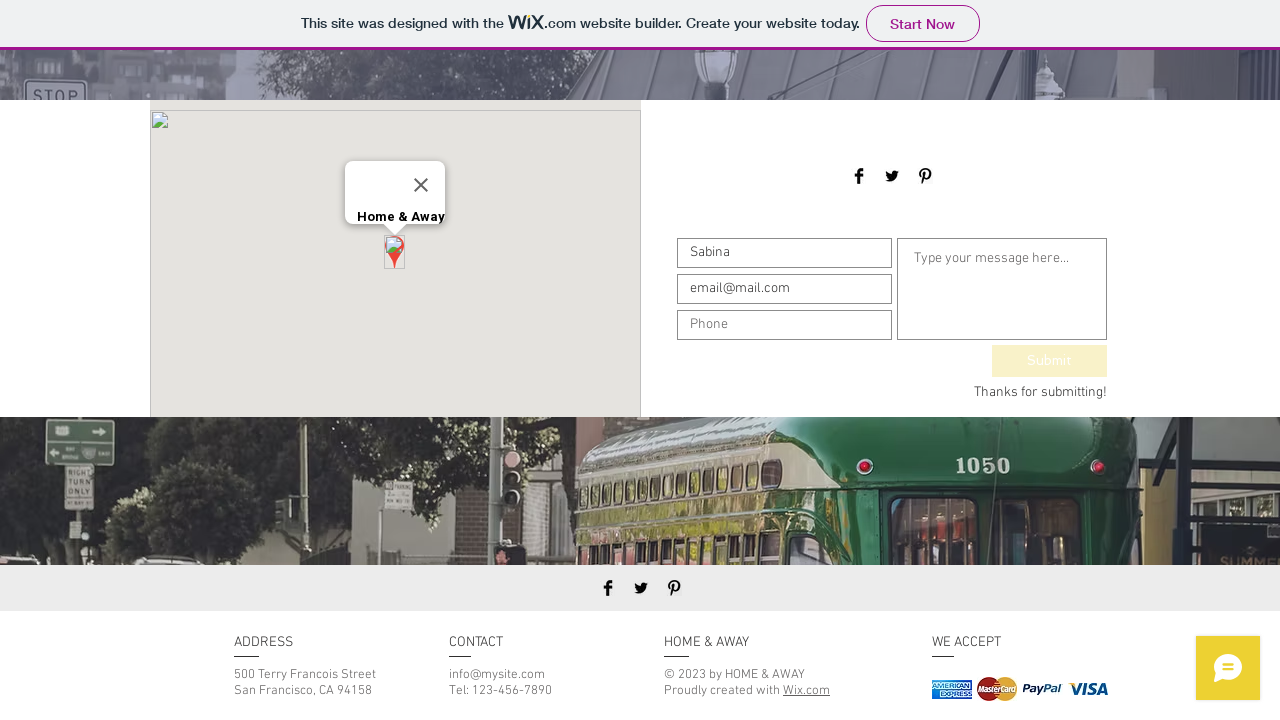

Retrieved validation message from message field
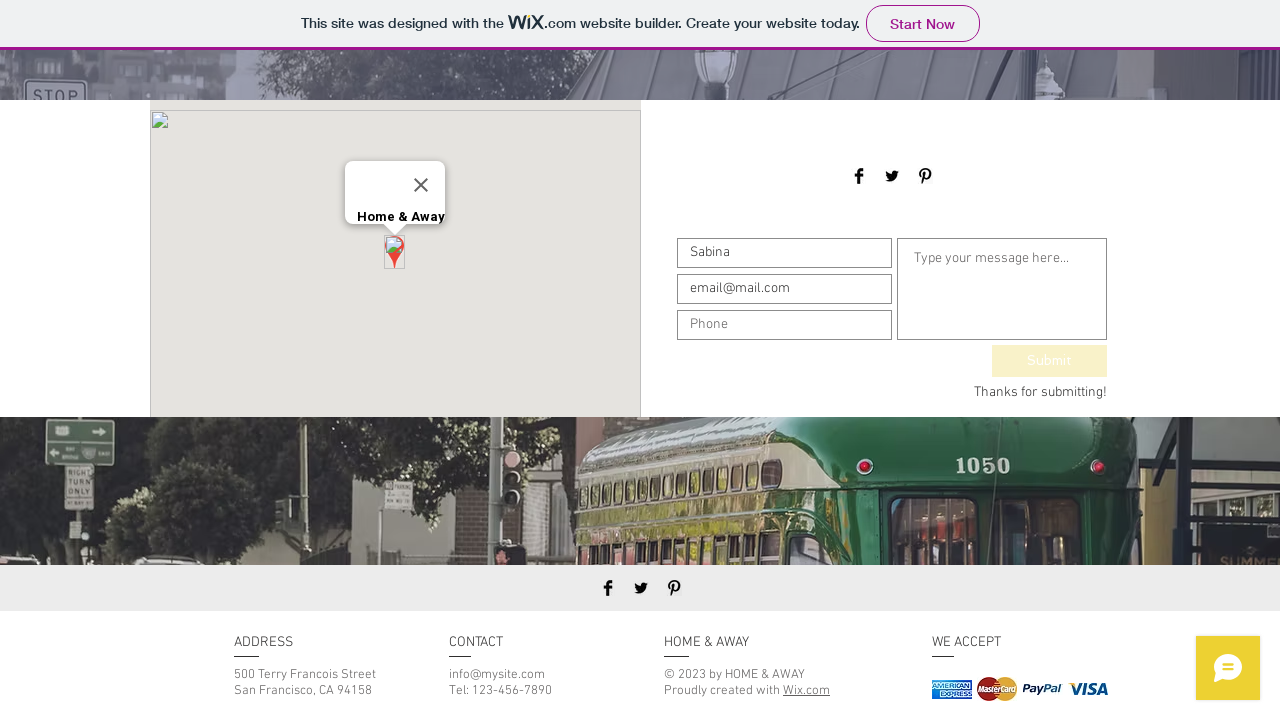

Verified message field validation error: 'Please fill out this field.'
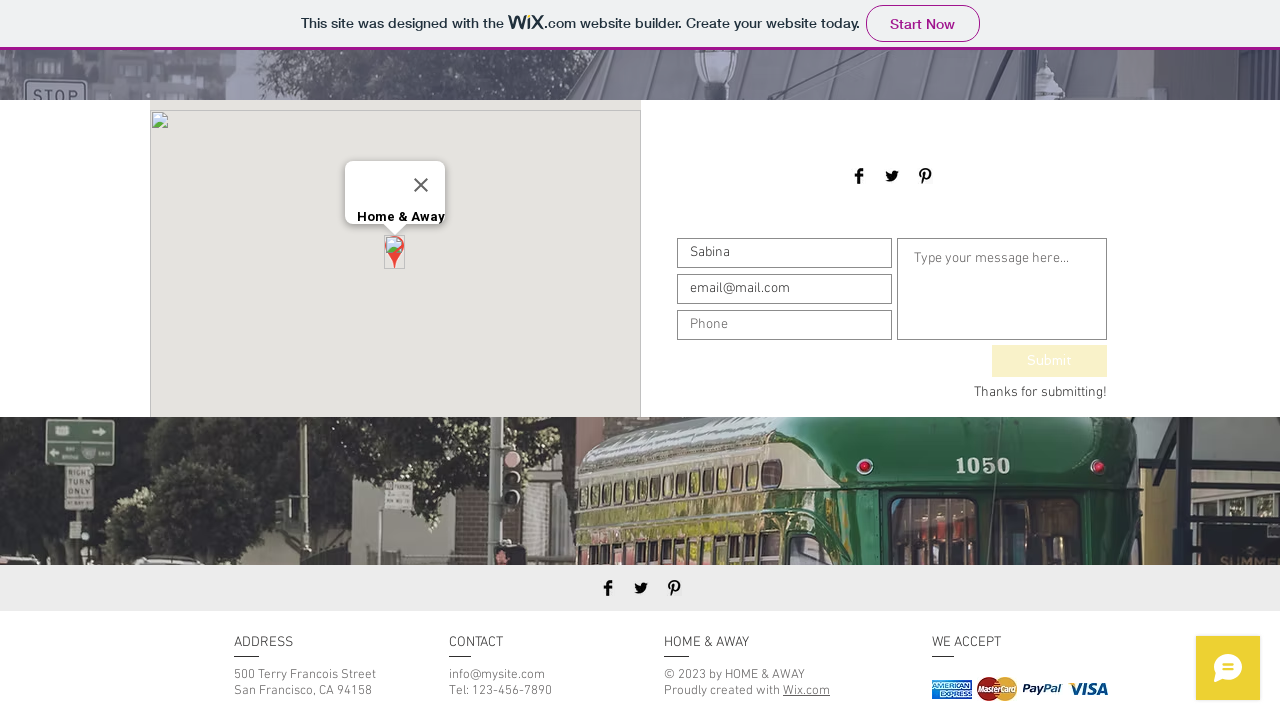

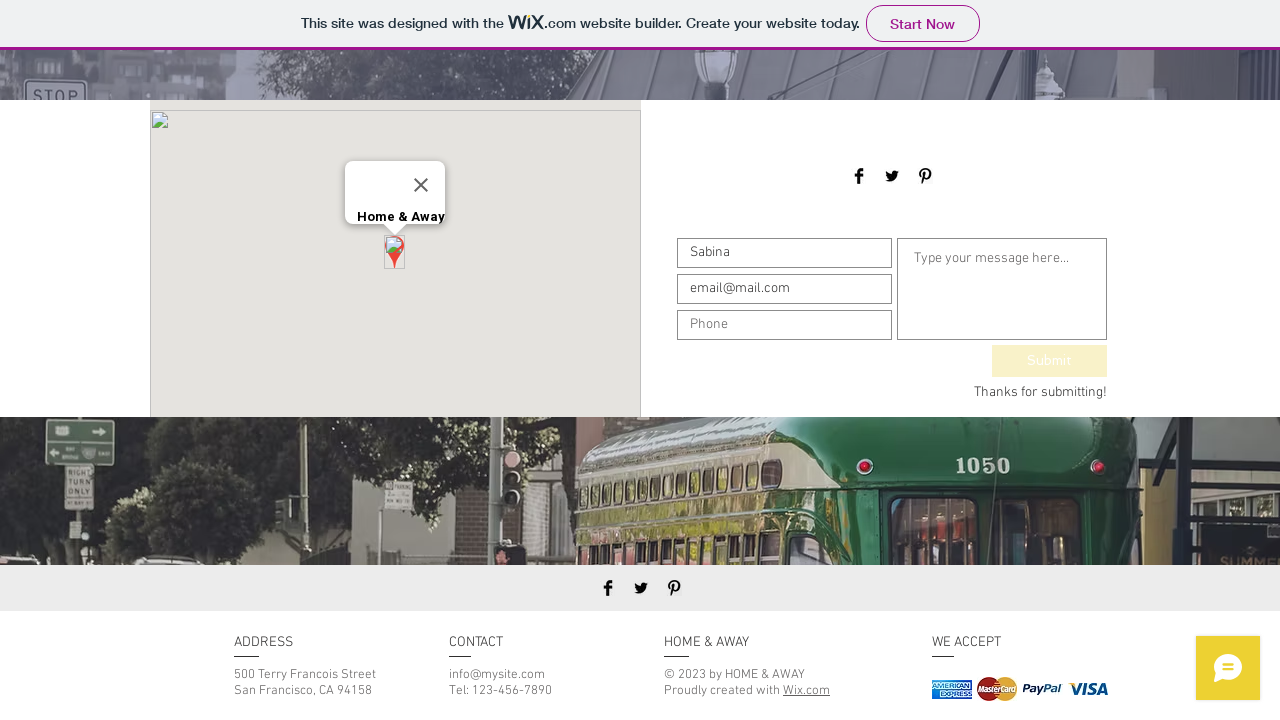